Tests window/tab handling functionality by clicking a button to open new tabs and switching between them to verify titles

Starting URL: https://www.hyrtutorials.com/p/window-handles-practice.html

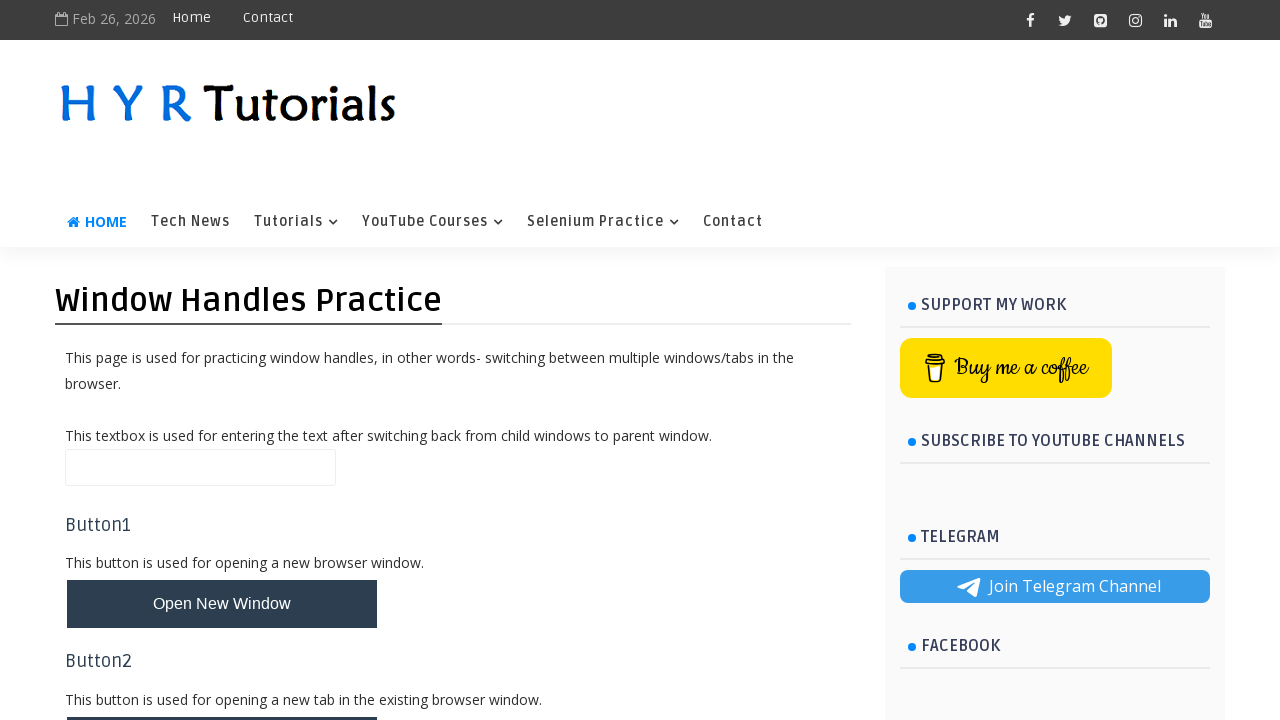

Clicked button to open new tabs at (222, 361) on #newTabsBtn
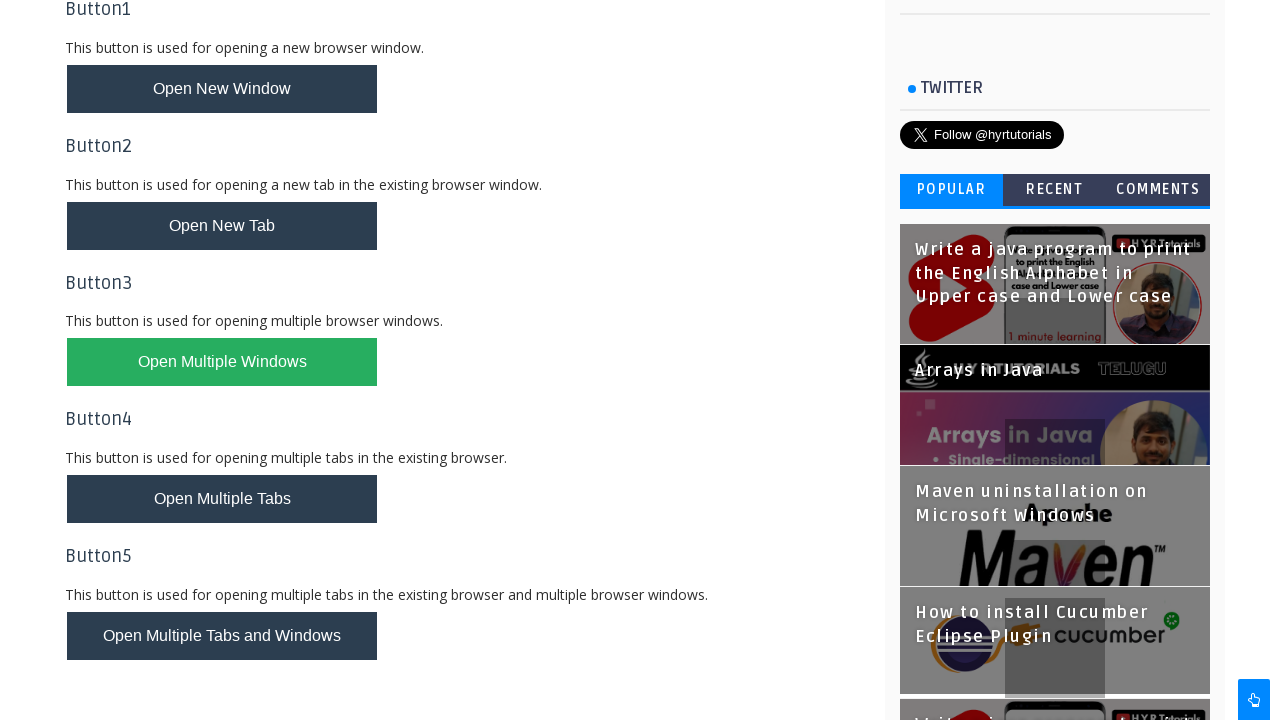

Waited for new tabs to open
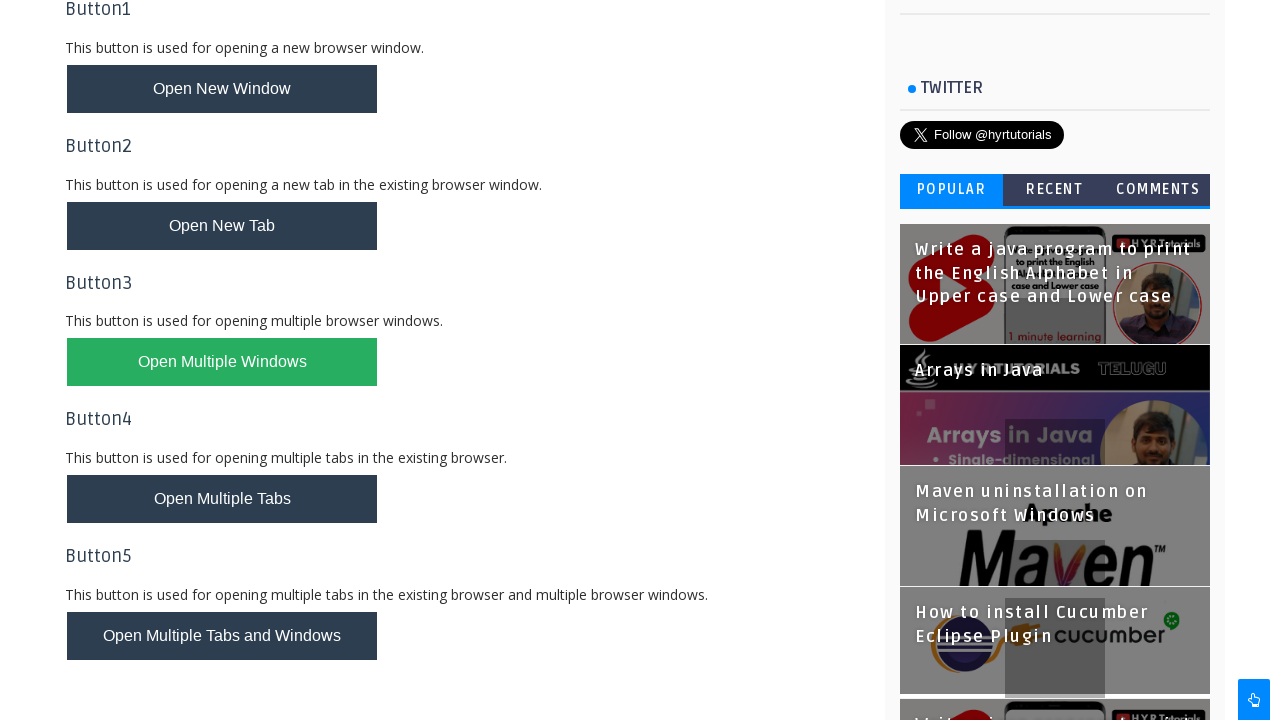

Retrieved all open pages/tabs from context
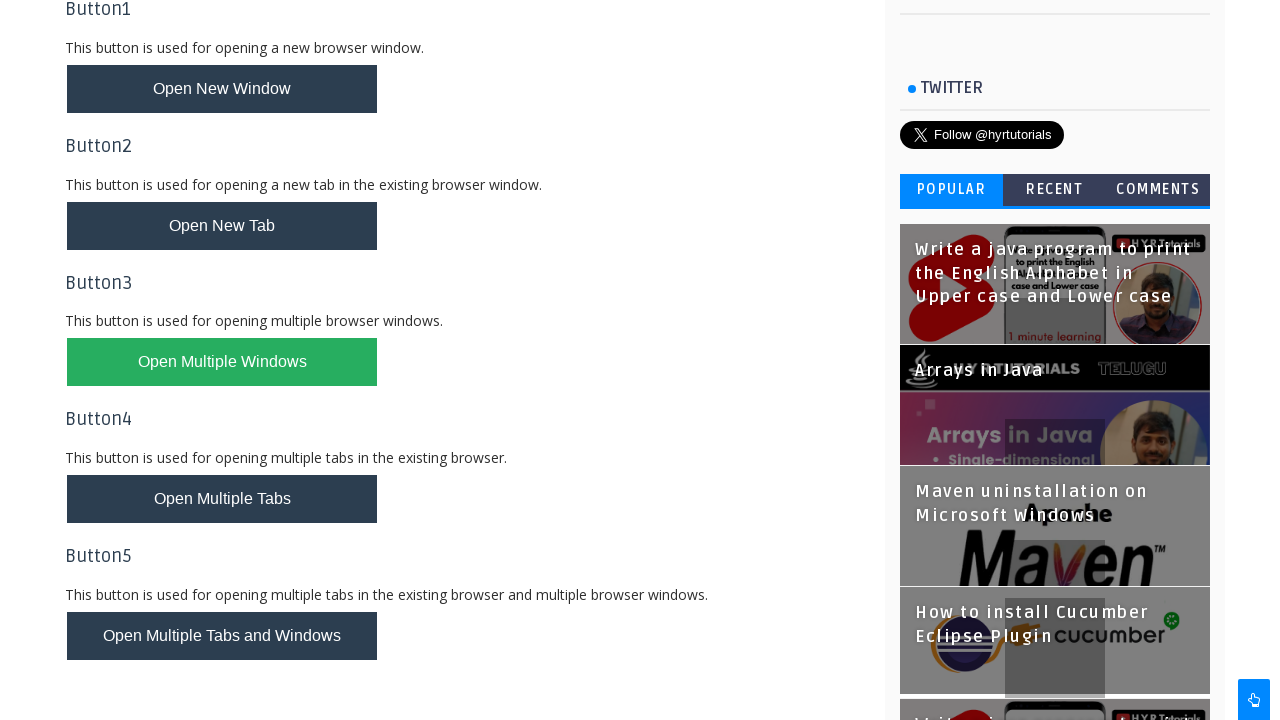

Brought tab to front
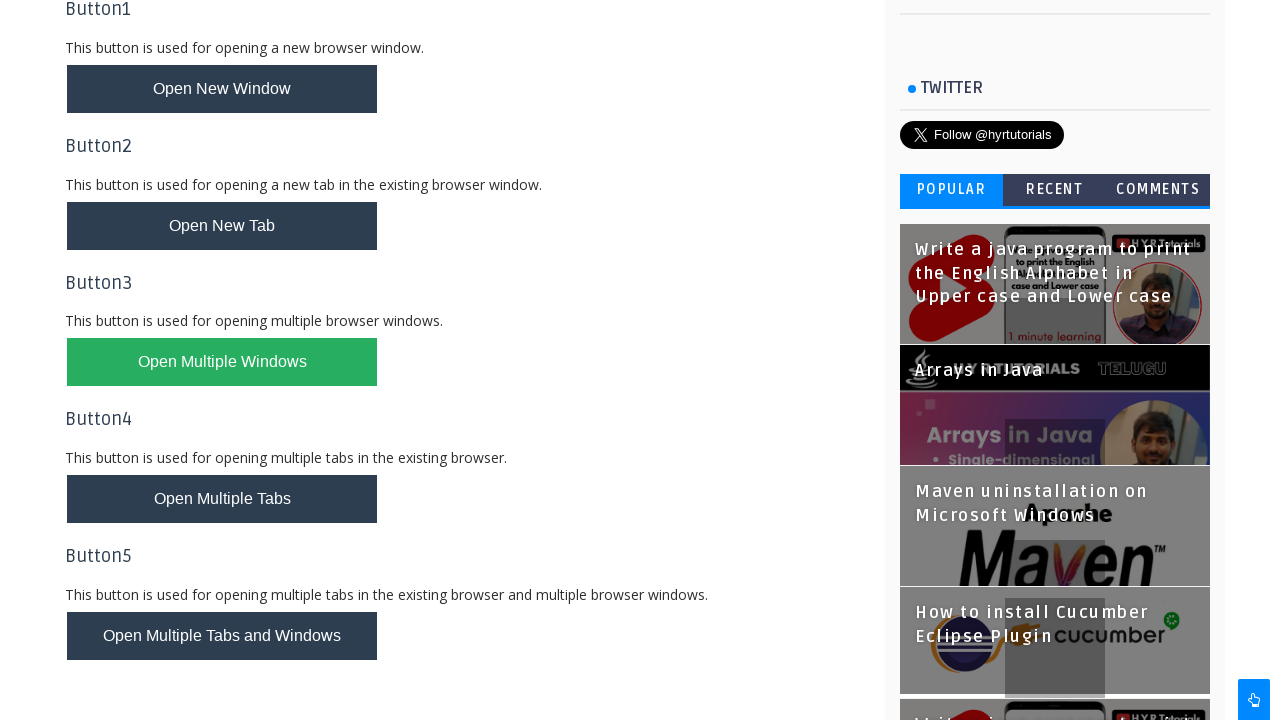

Waited for tab to load
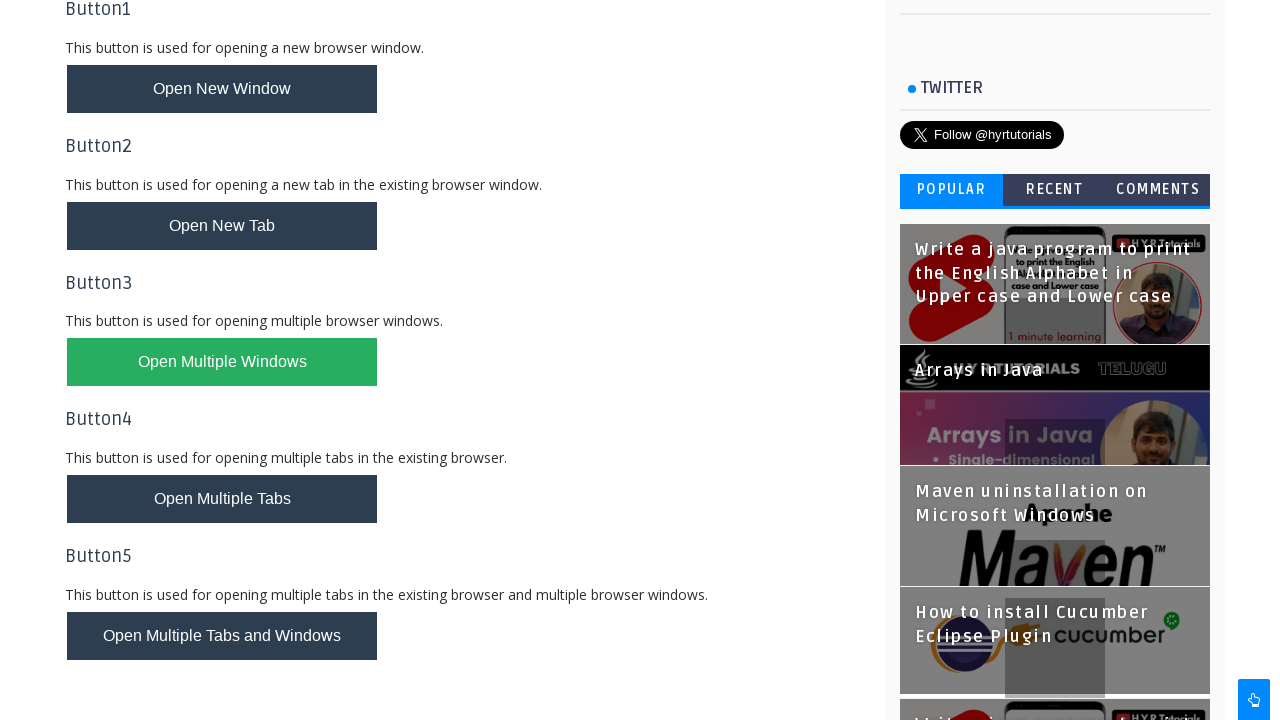

Brought tab to front
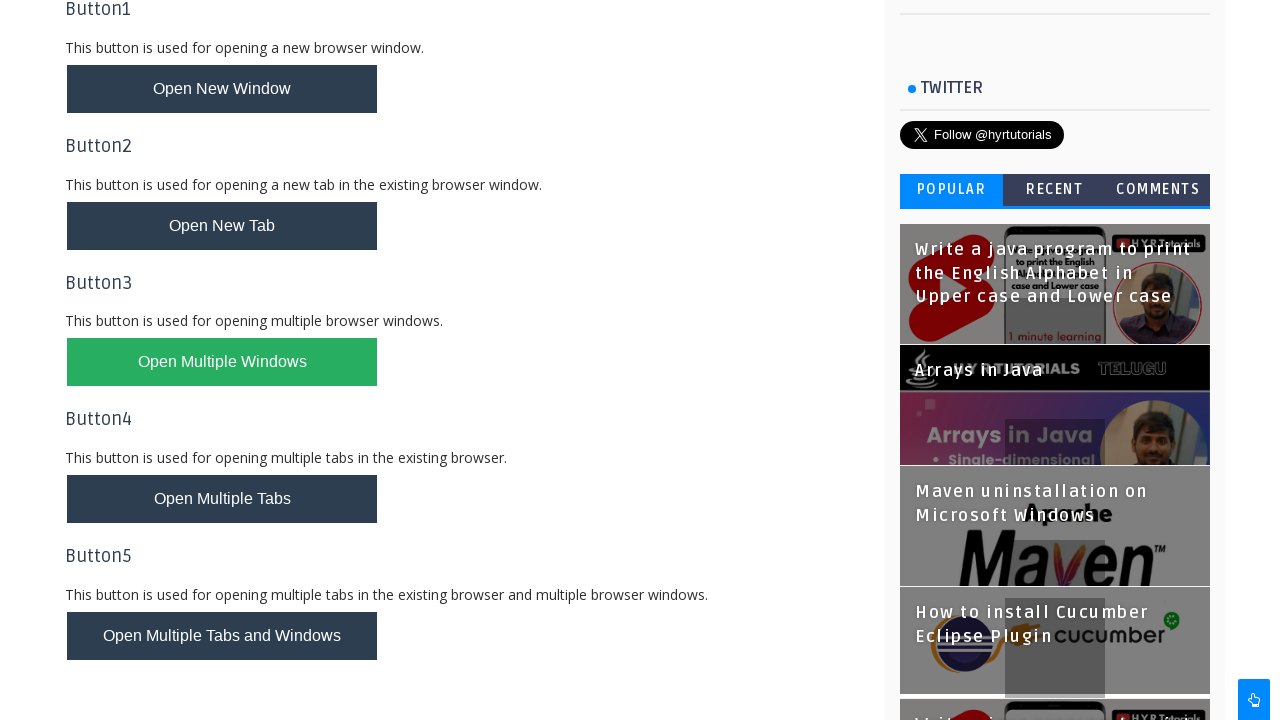

Waited for tab to load
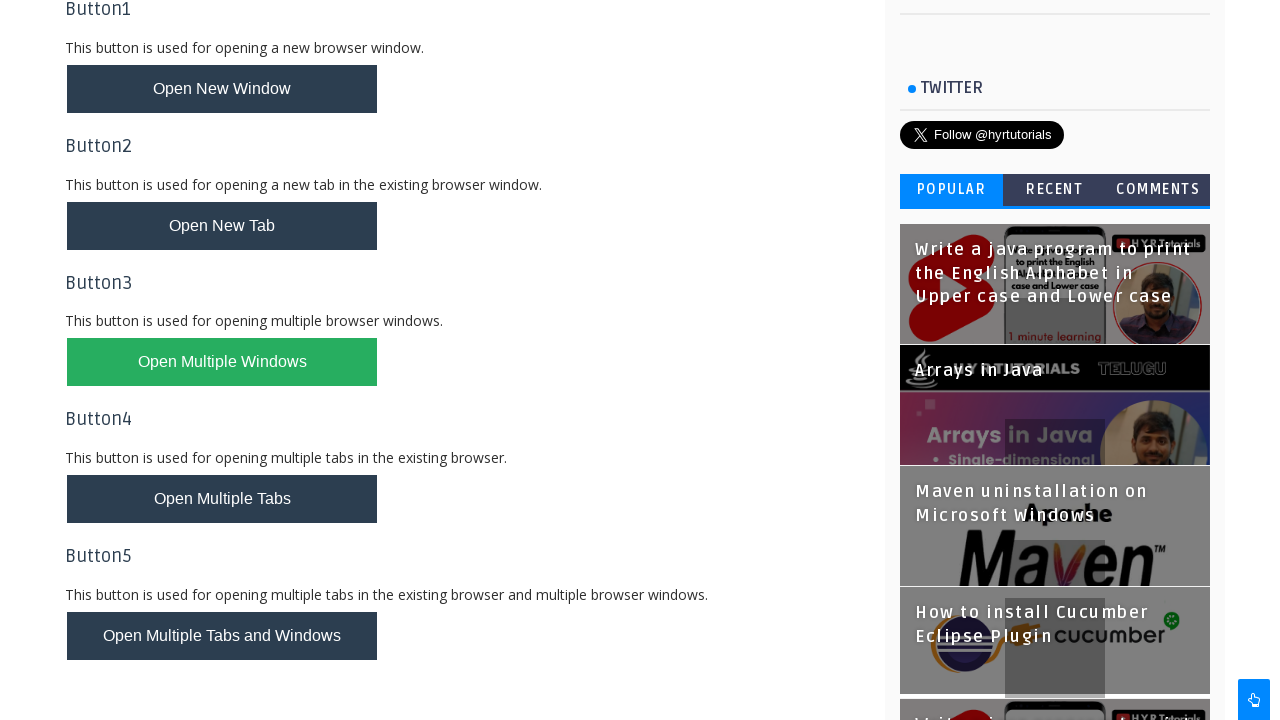

Brought tab to front
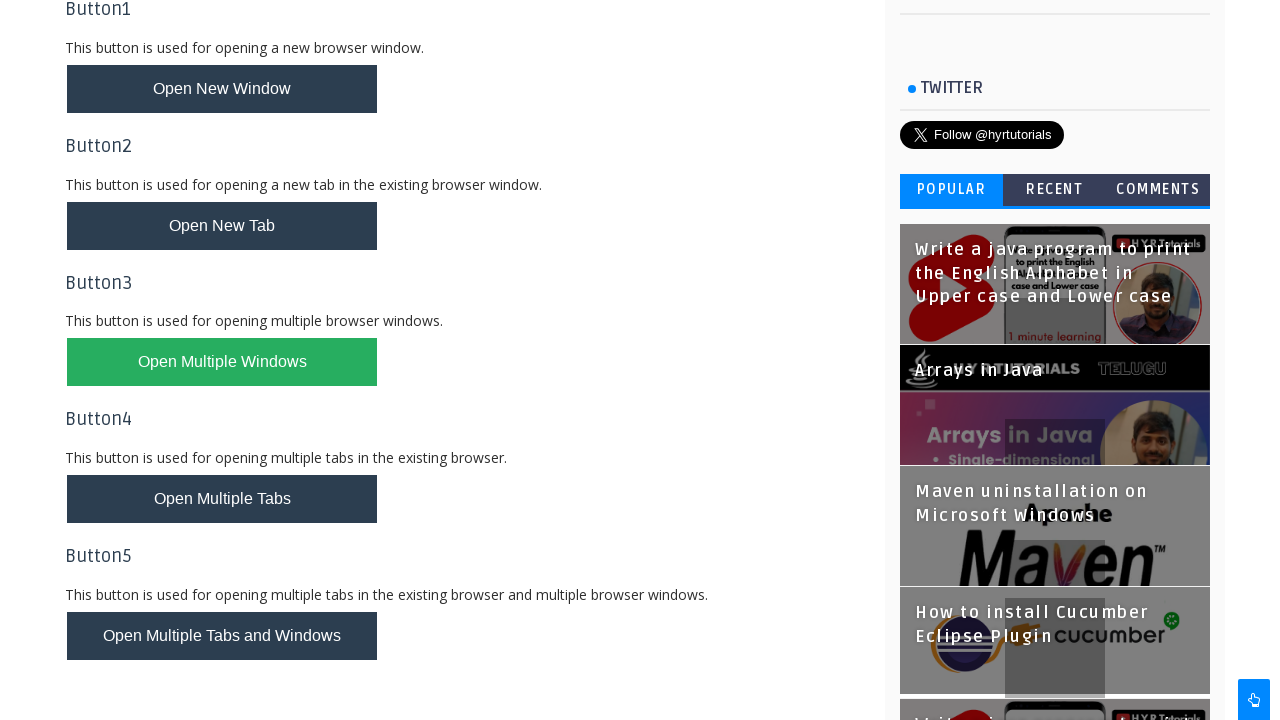

Waited for tab to load
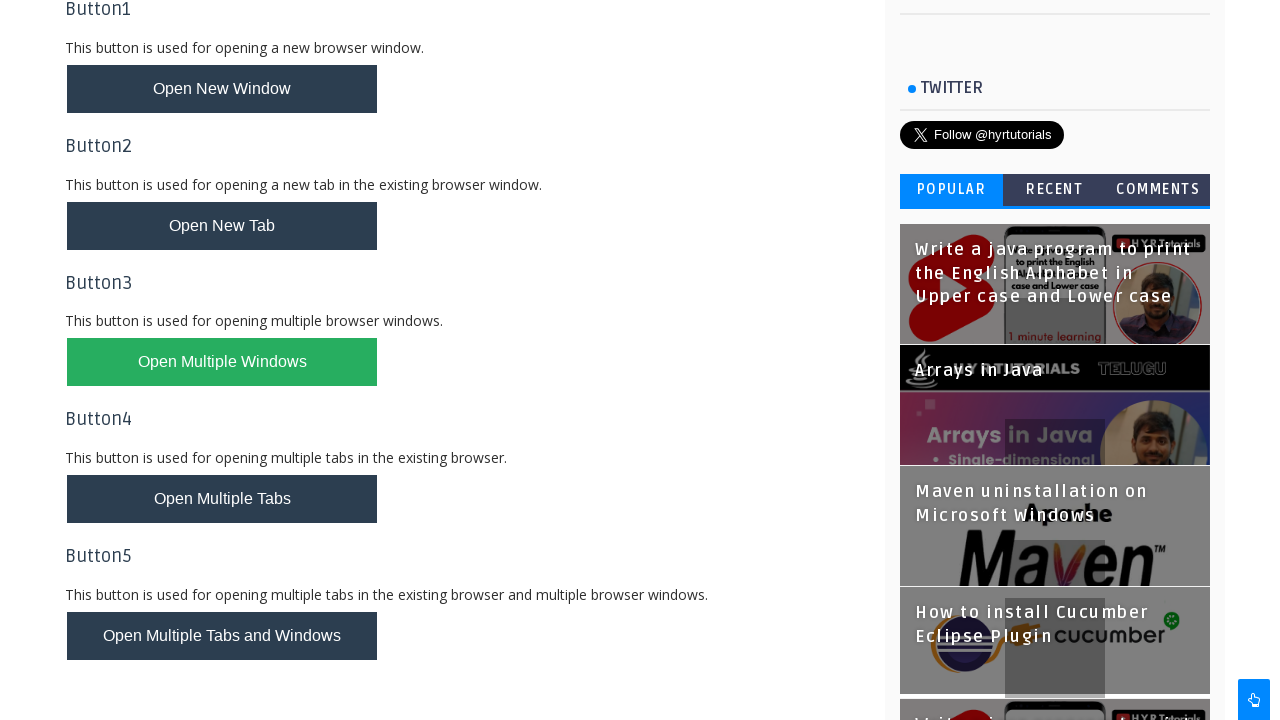

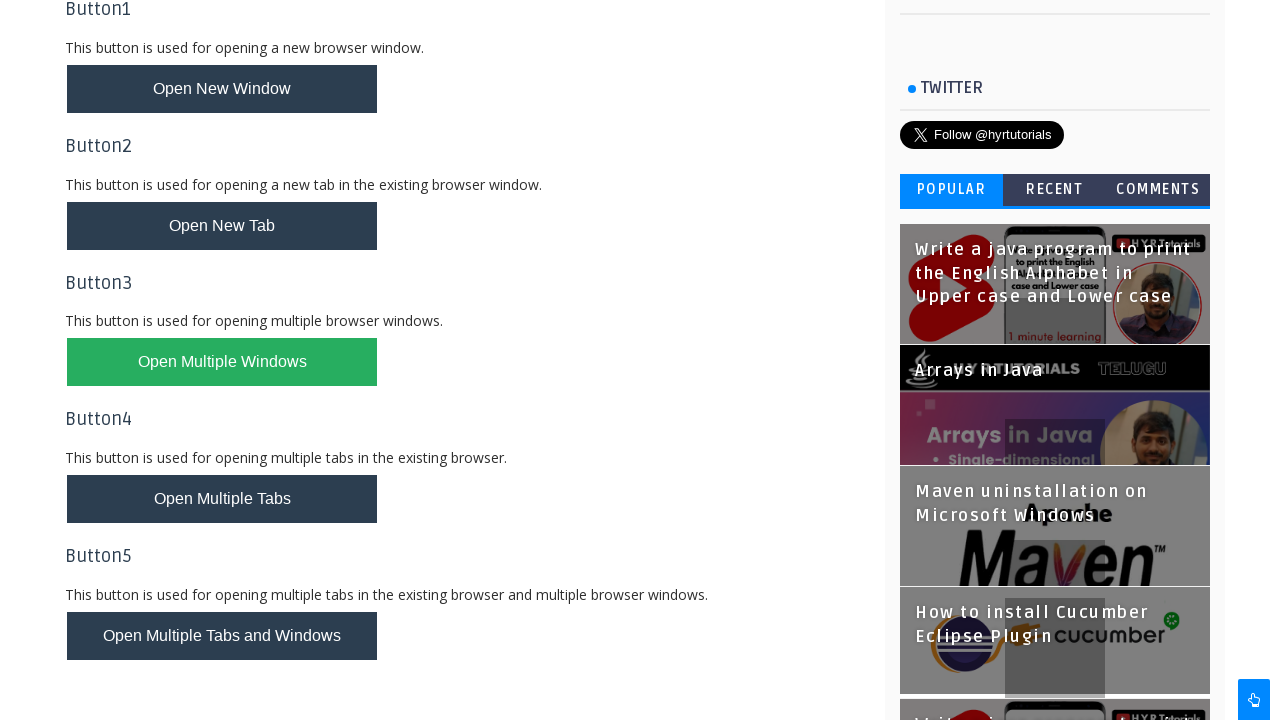